Fills out and submits a form with random generated values including name, email, gender, phone, country selection, and programming language preferences

Starting URL: https://form-bot-anvsystems.pages.dev/

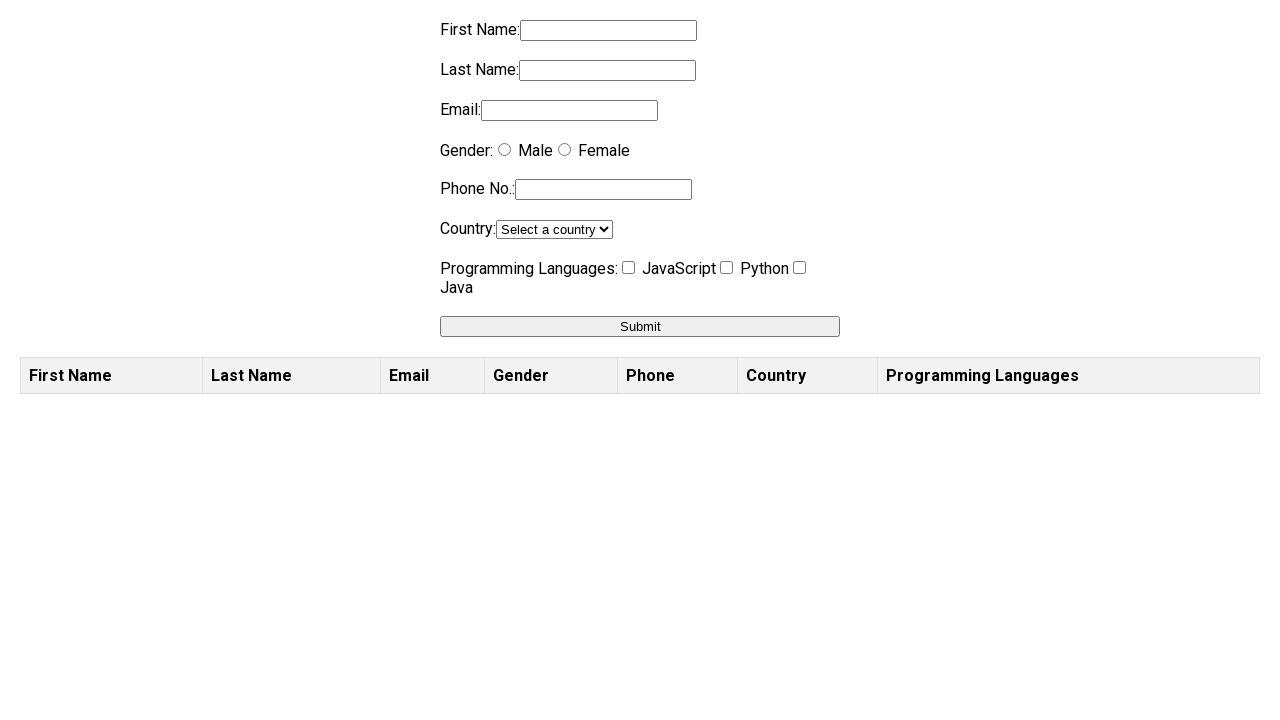

Filled first name field with random UUID value on input[name='firstname']
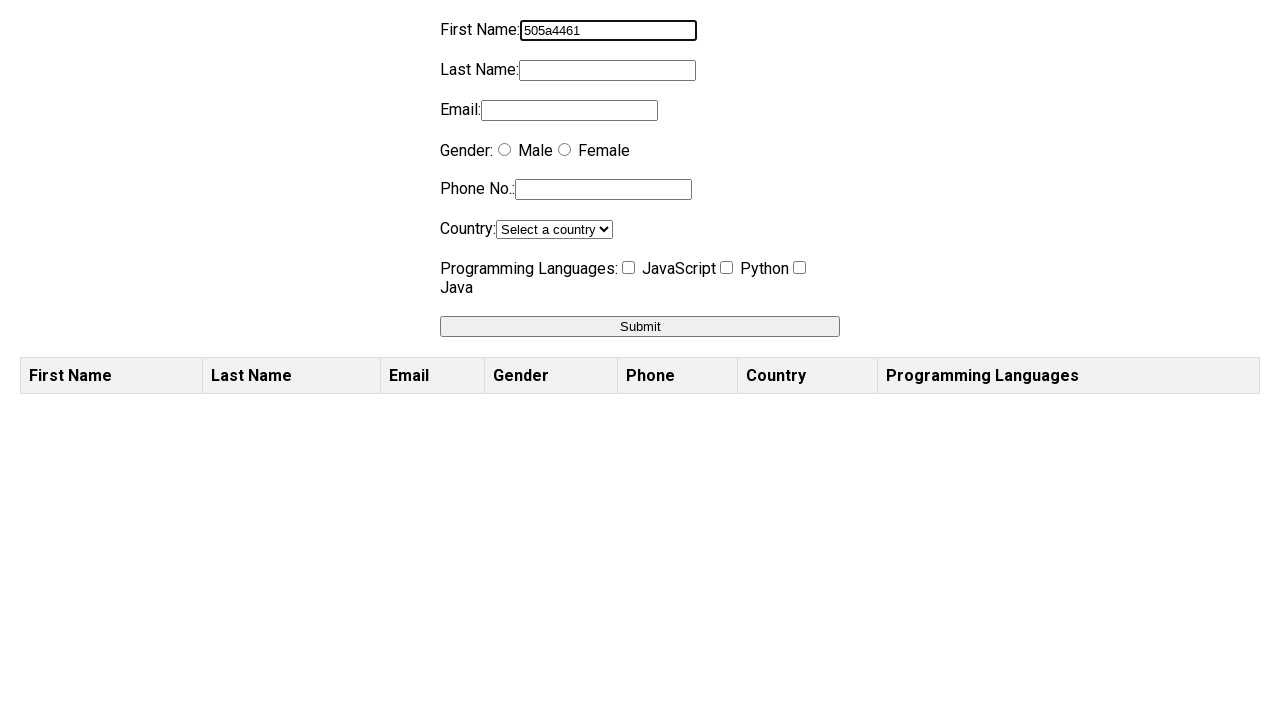

Filled last name field with random UUID value on input[name='lastname']
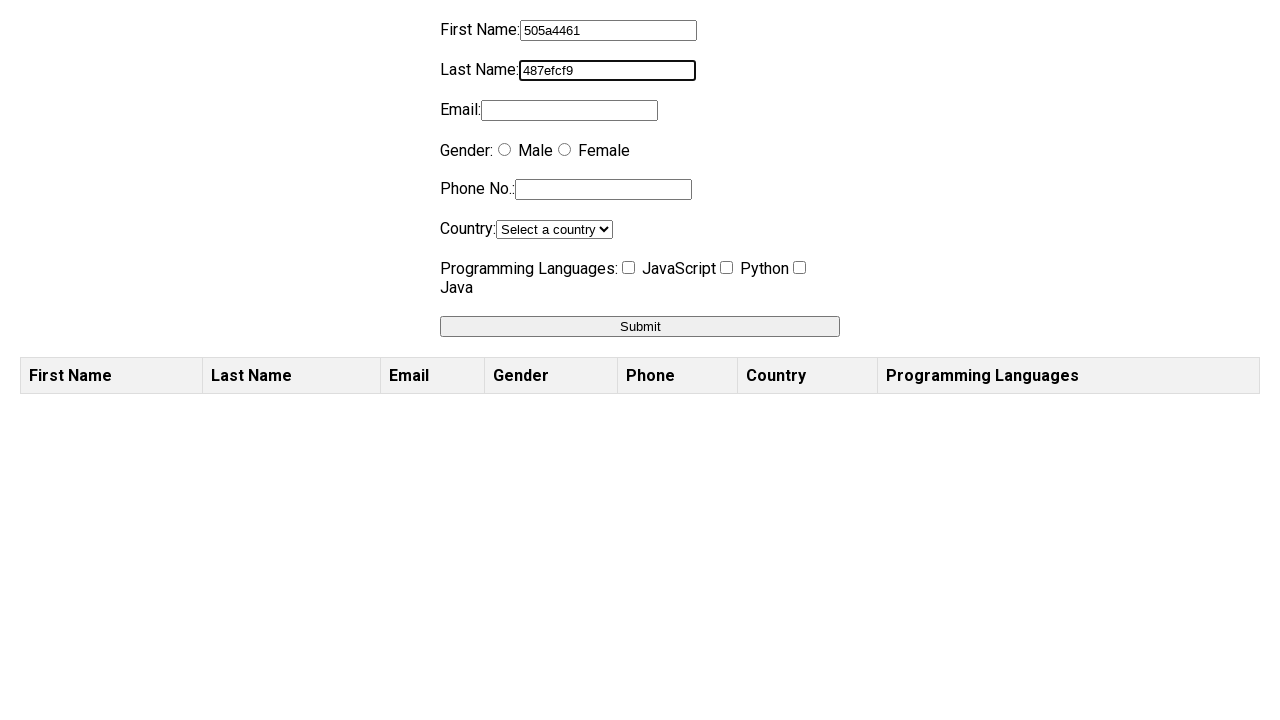

Filled email field with random UUID value and @test.com domain on input[name='email']
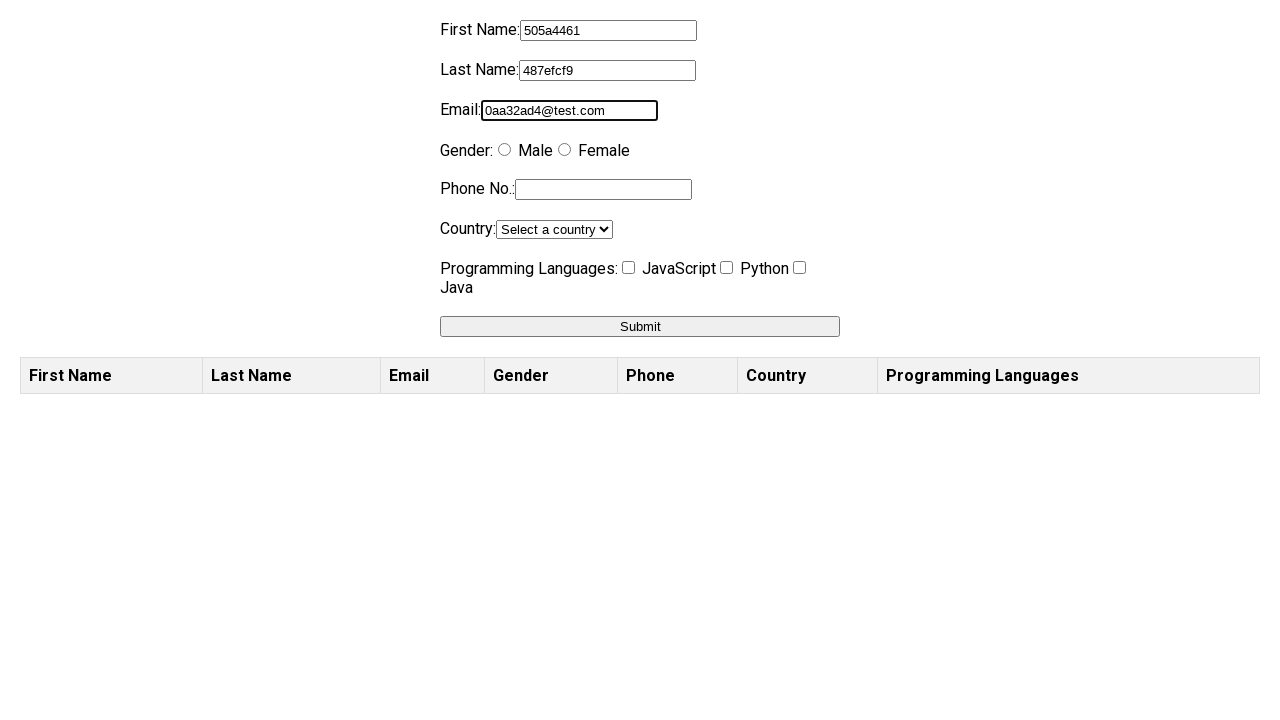

Selected female gender radio button at (564, 150) on input[value='female']
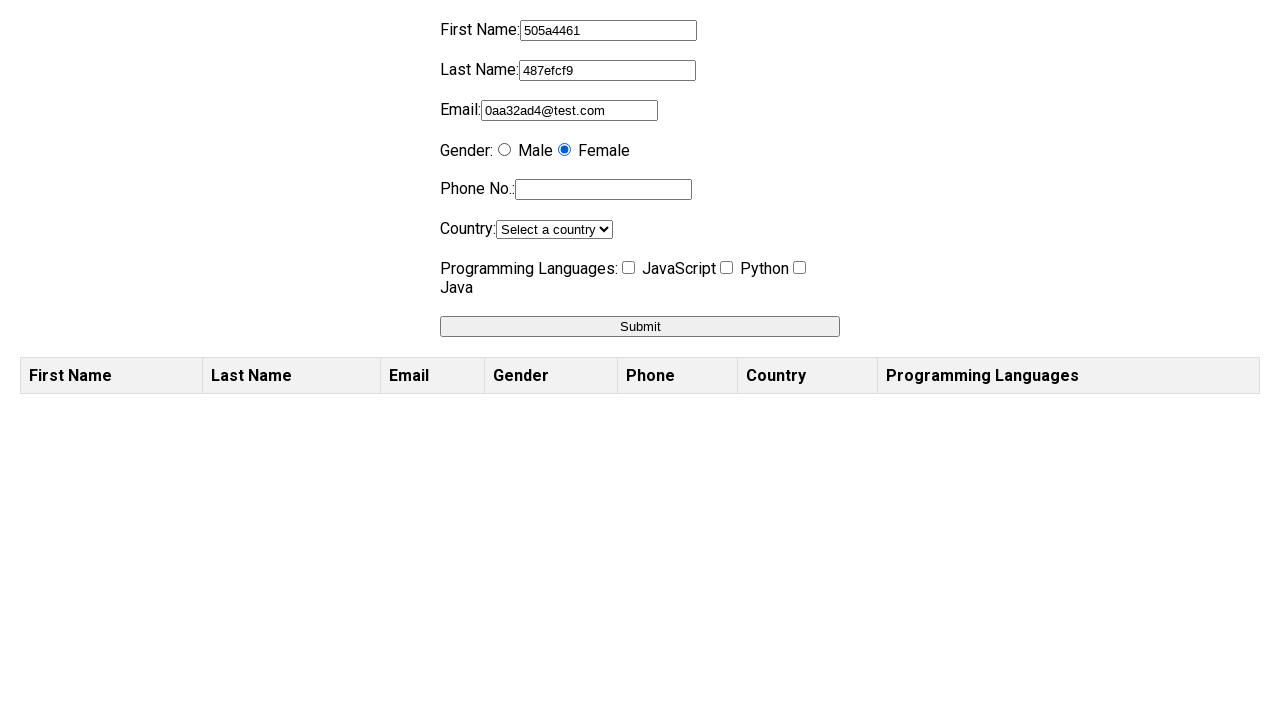

Filled phone number field with random UUID value on input[name='phone']
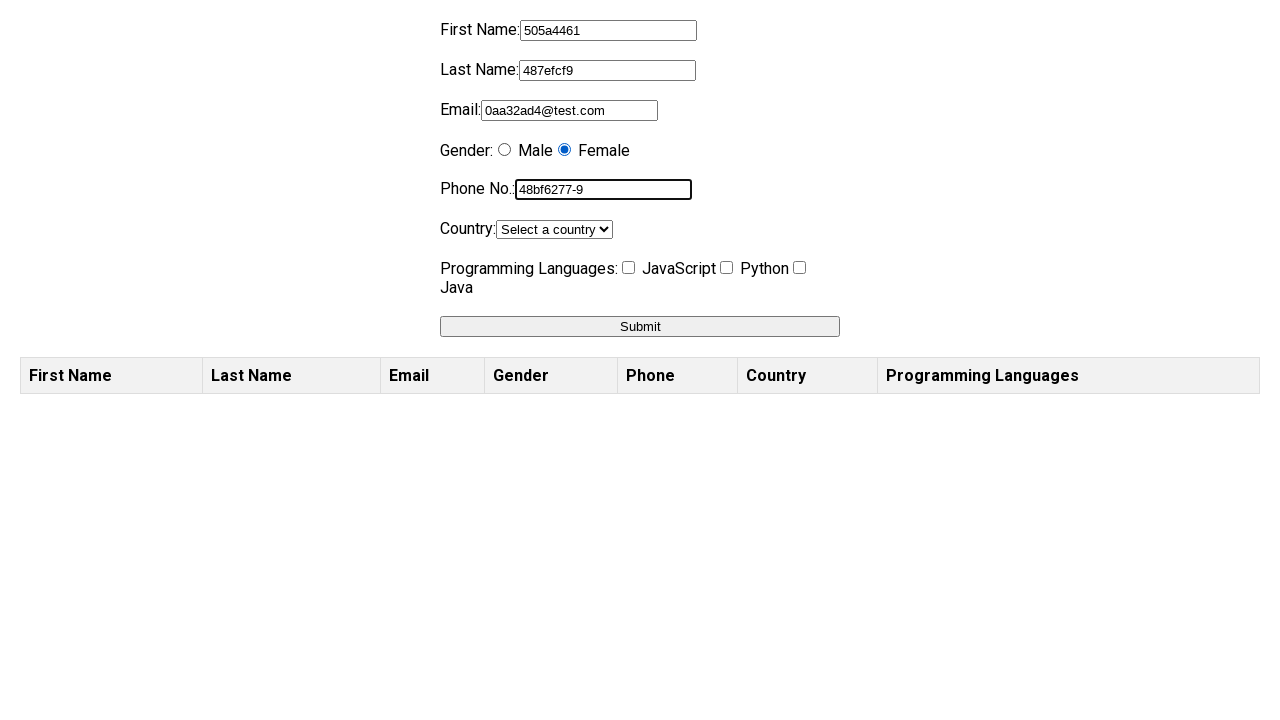

Selected India from country dropdown on select[name='country']
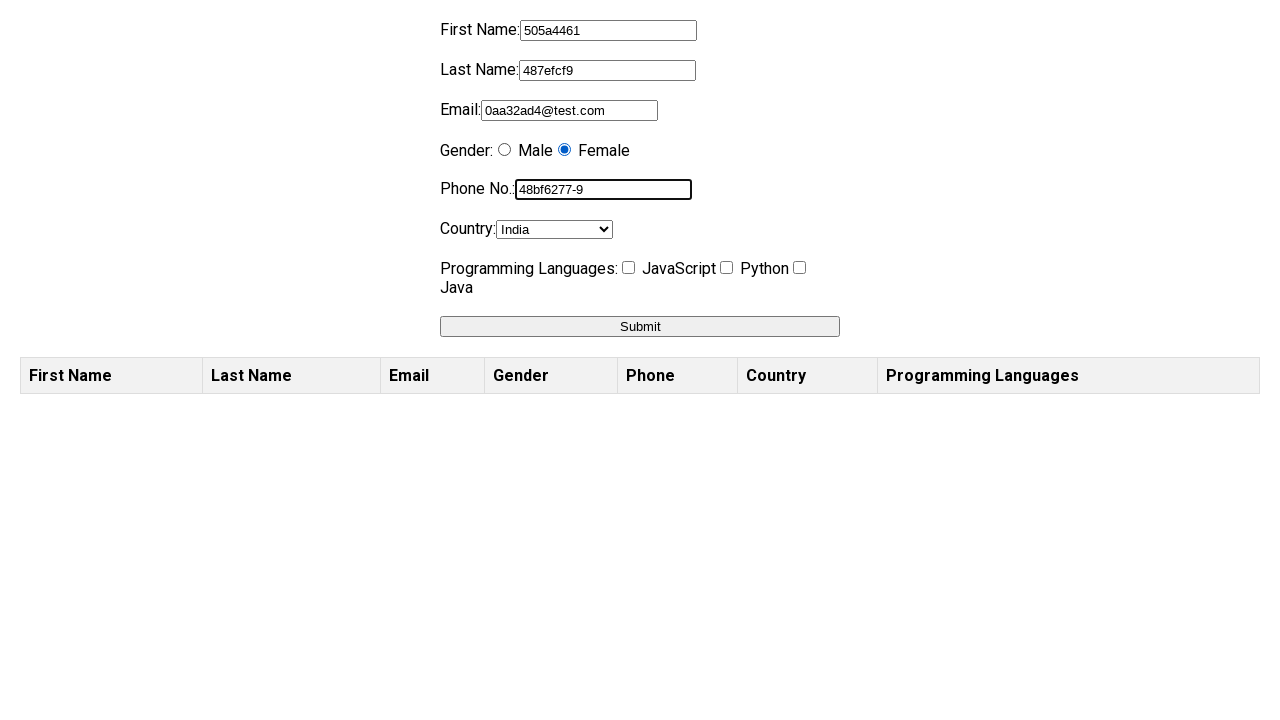

Checked programming language checkbox at (628, 268) on input[name='programming']
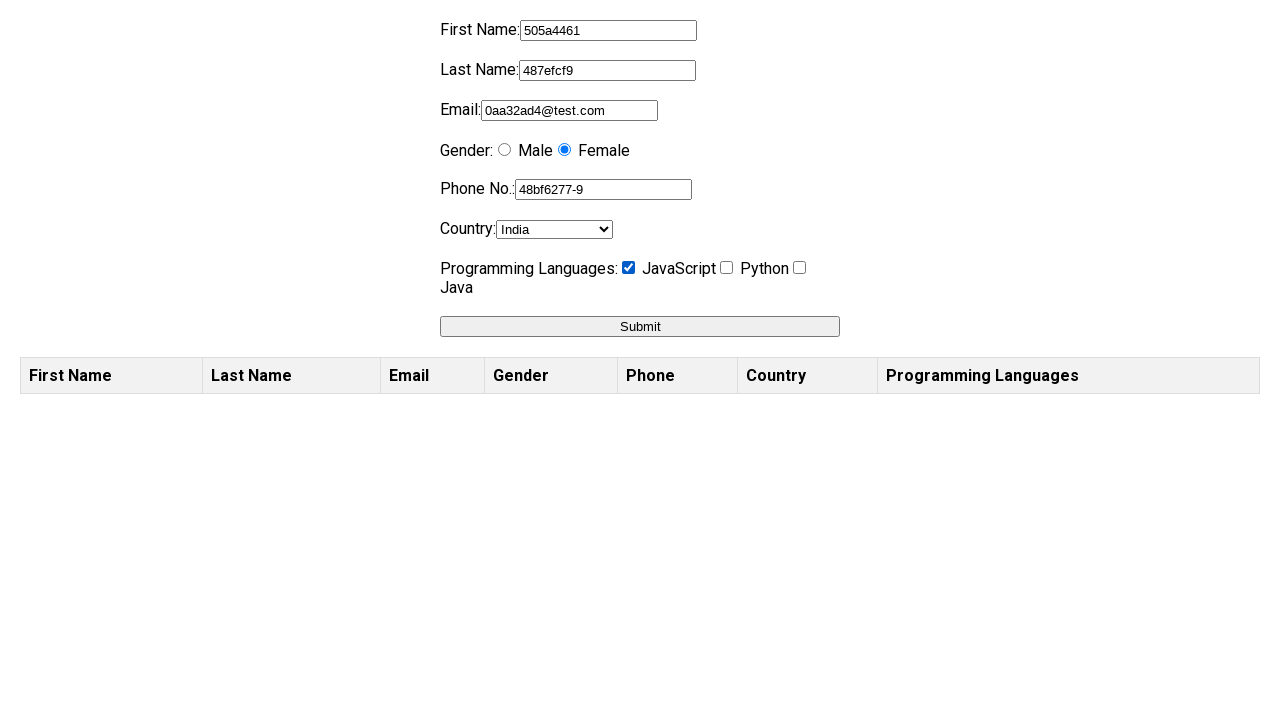

Checked Java programming language checkbox at (800, 268) on input[value='Java']
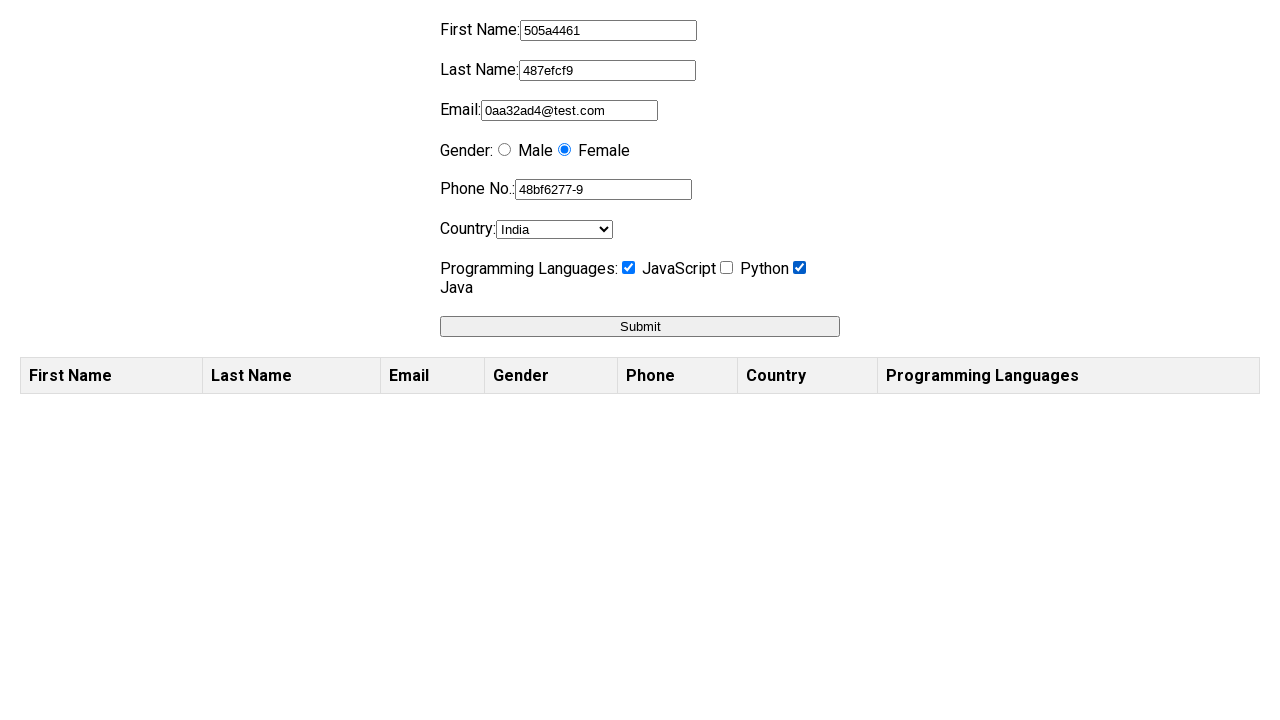

Clicked submit button to submit the form at (640, 326) on button
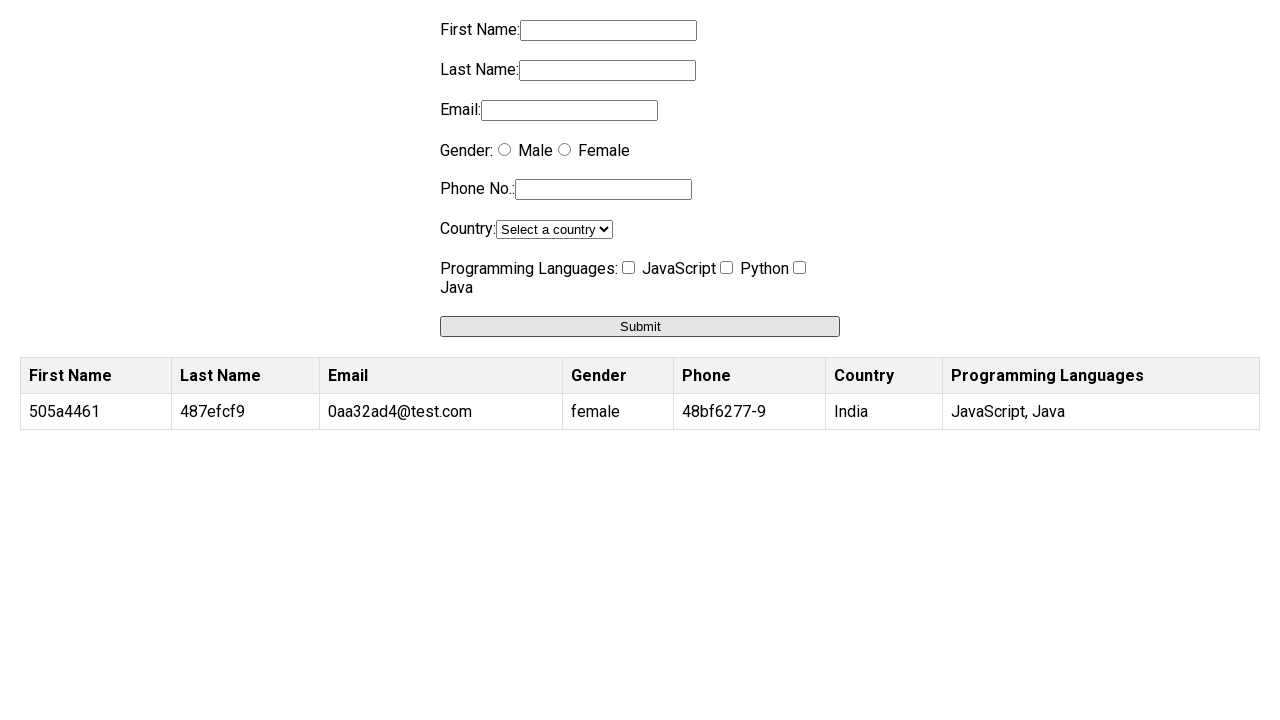

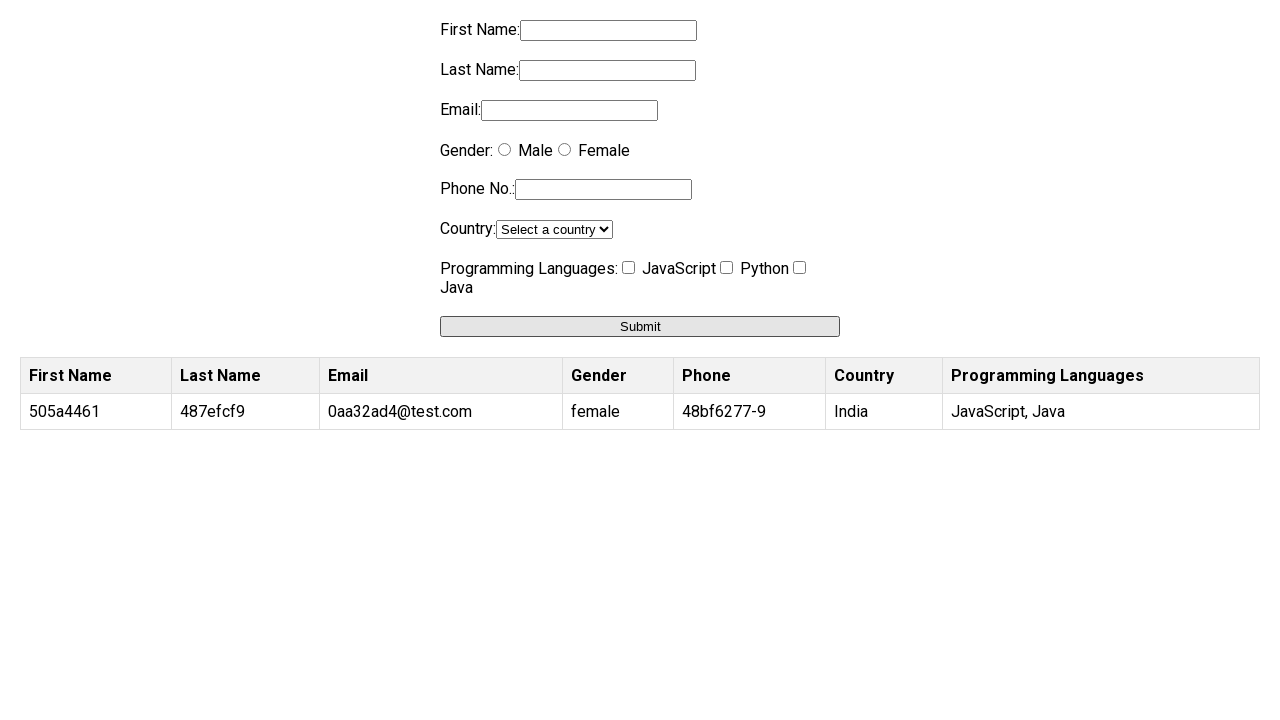